Tests checkbox functionality by checking multiple checkboxes and verifying their checked state

Starting URL: https://codenboxautomationlab.com/practice/

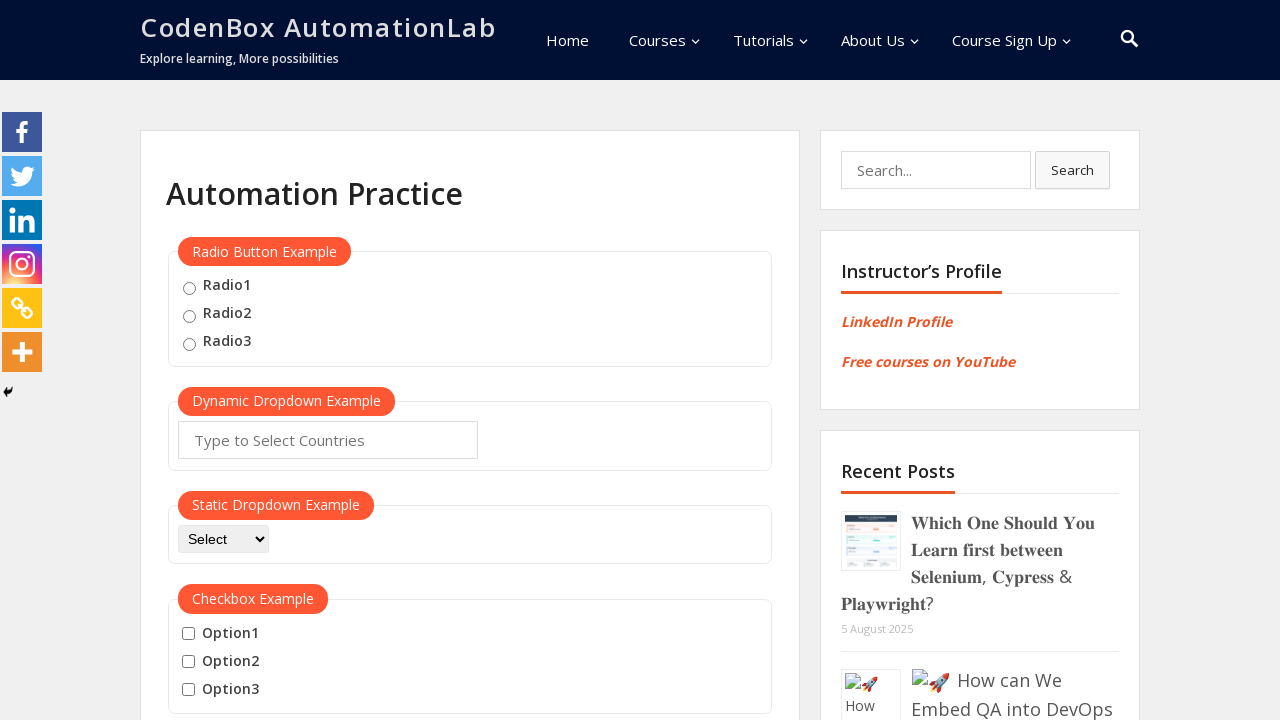

Checked the first checkbox (checkBoxOption1) at (188, 634) on #checkBoxOption1
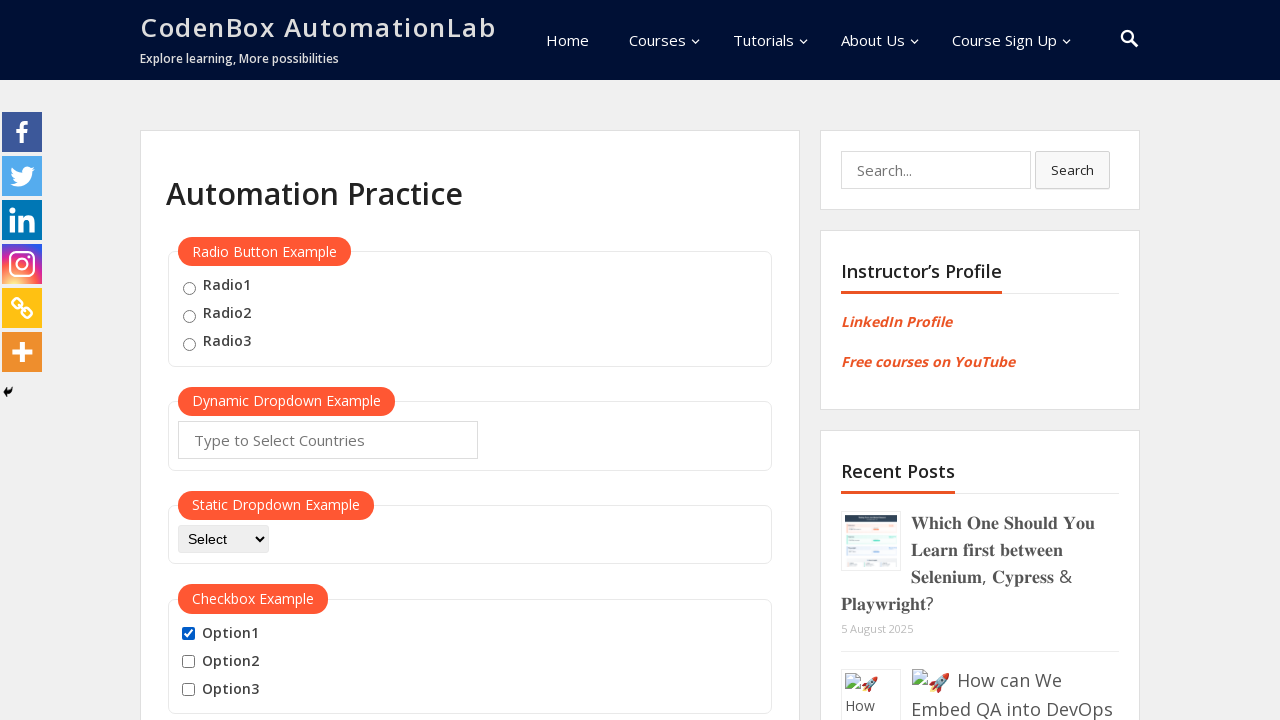

Checked the second checkbox (checkBoxOption2) at (188, 662) on #checkBoxOption2
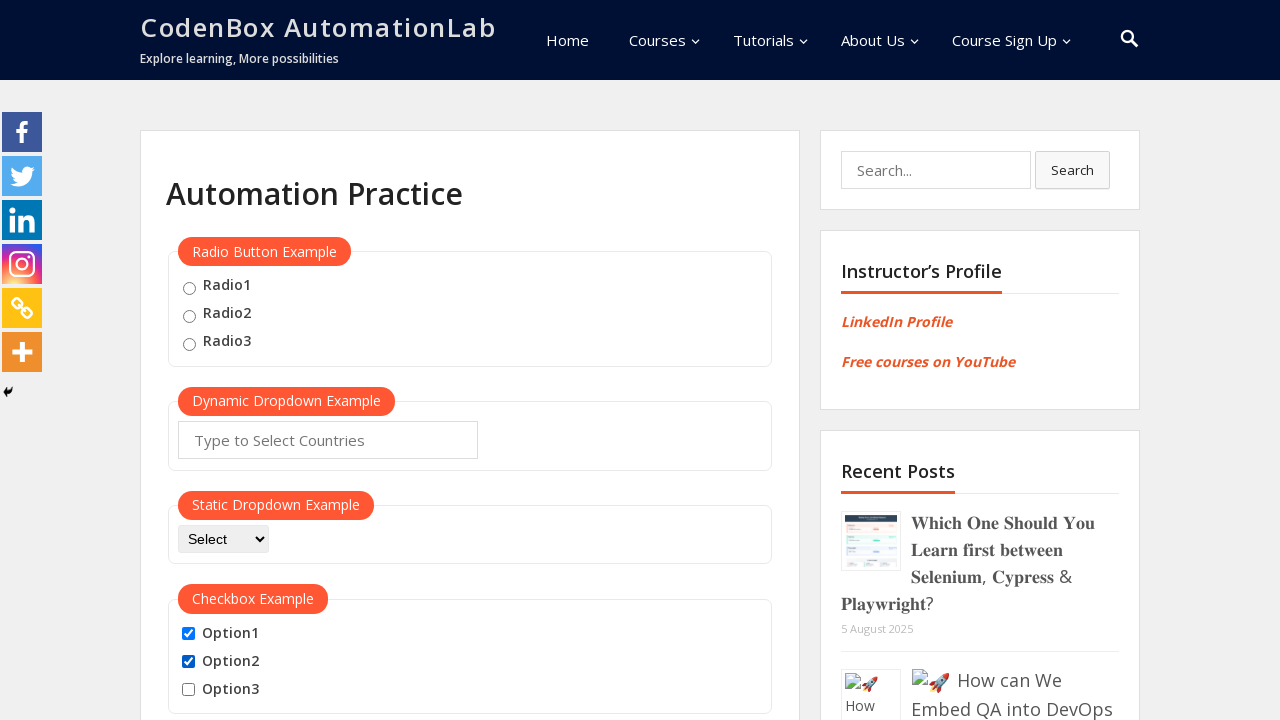

Verified that the first checkbox is checked
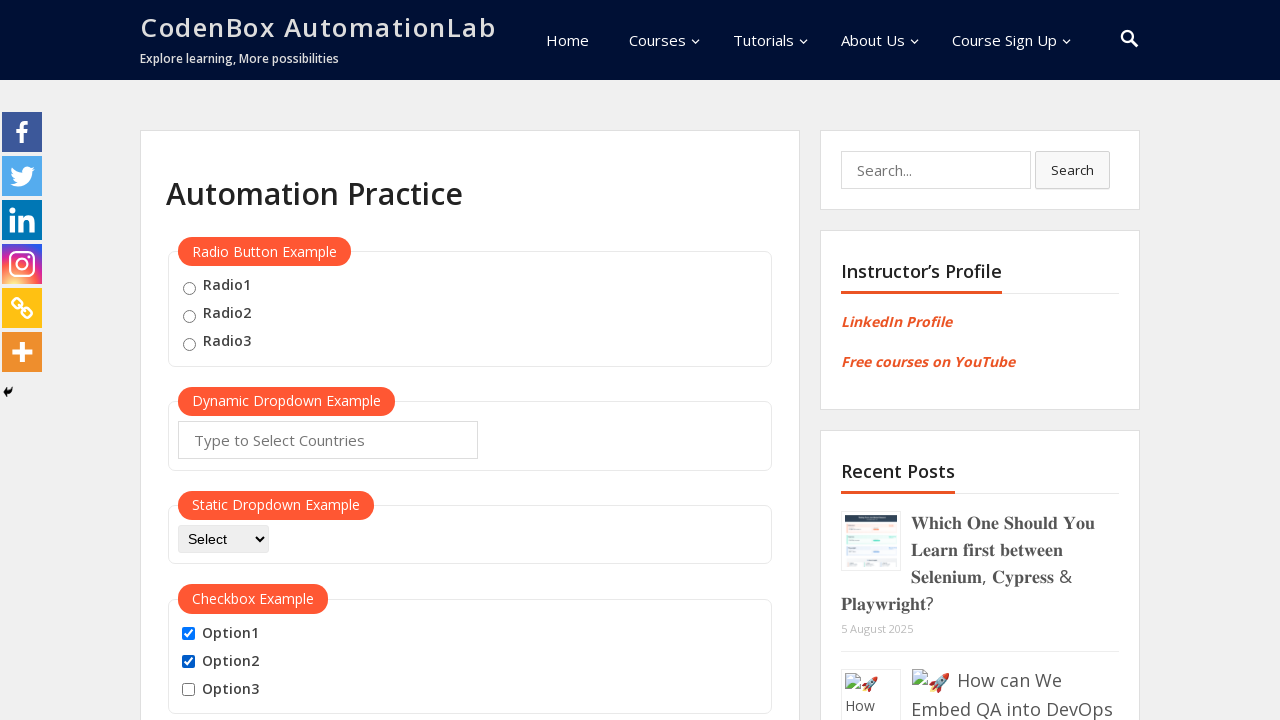

Checked the third checkbox (checkBoxOption3) at (188, 690) on #checkBoxOption3
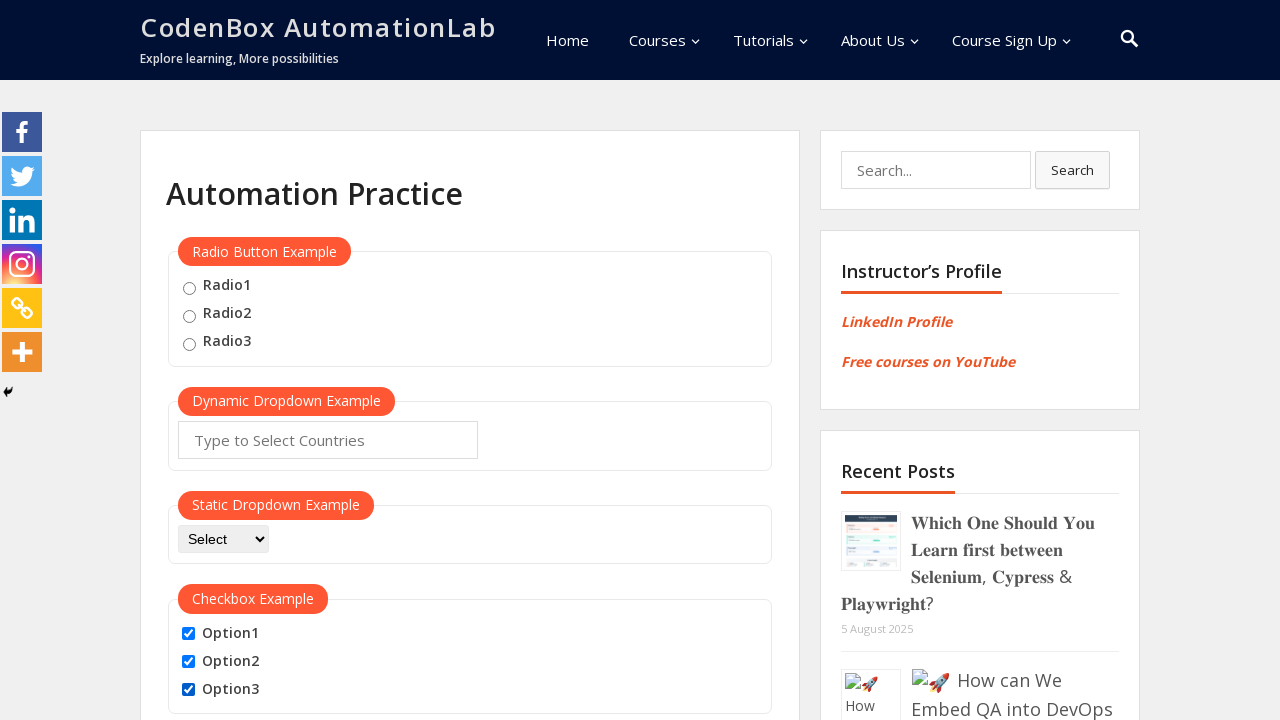

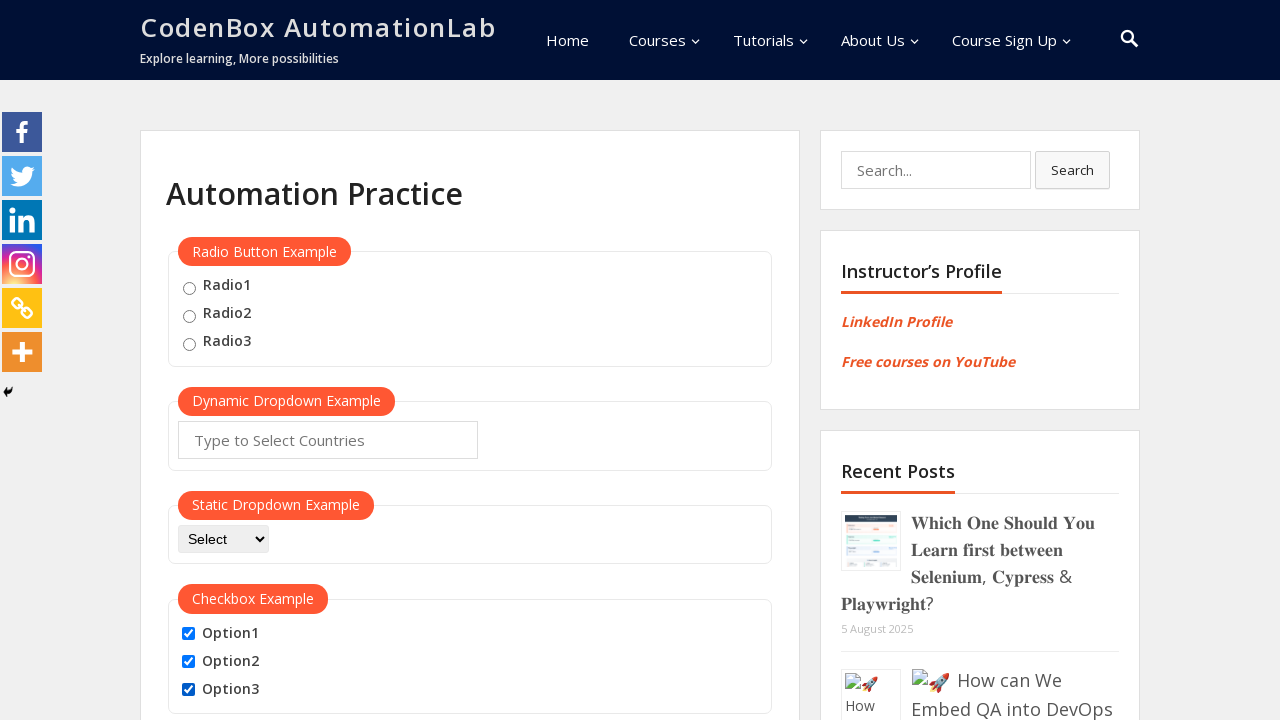